Tests the feedback form reset functionality by filling all form fields and clicking the clear button, then verifying all fields are empty.

Starting URL: http://zero.webappsecurity.com/

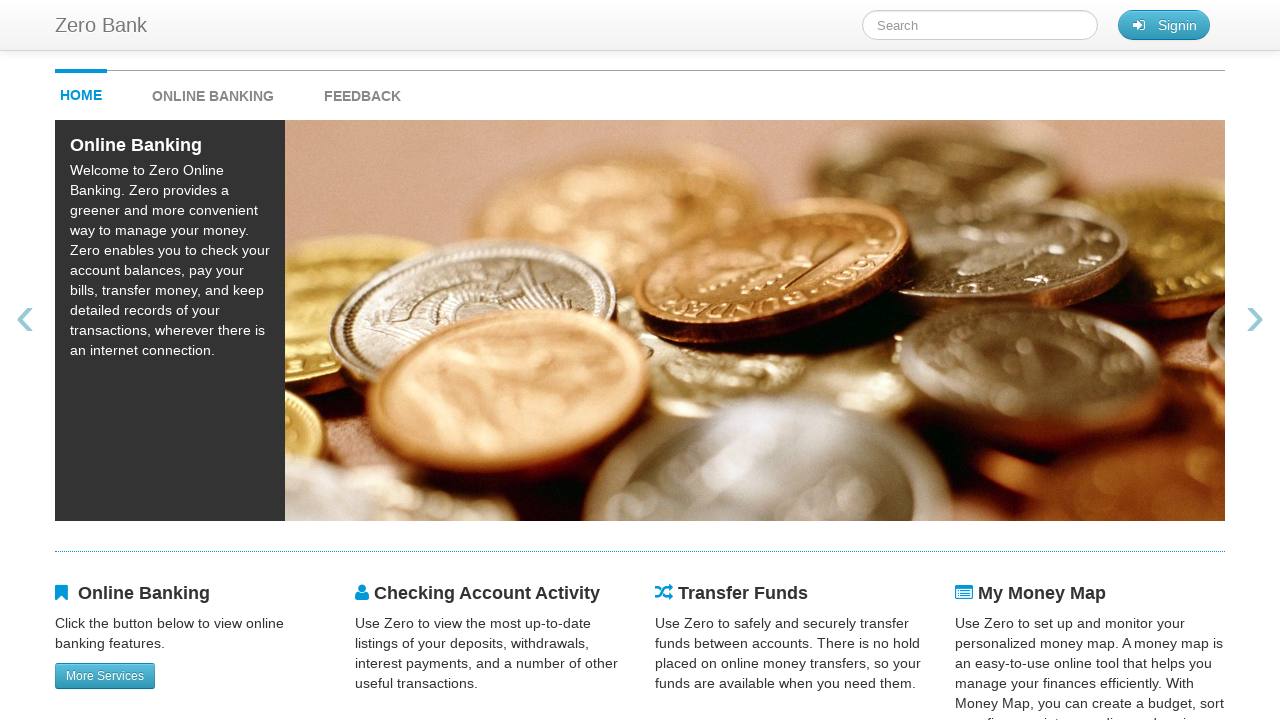

Clicked feedback link to open feedback form at (362, 91) on #feedback
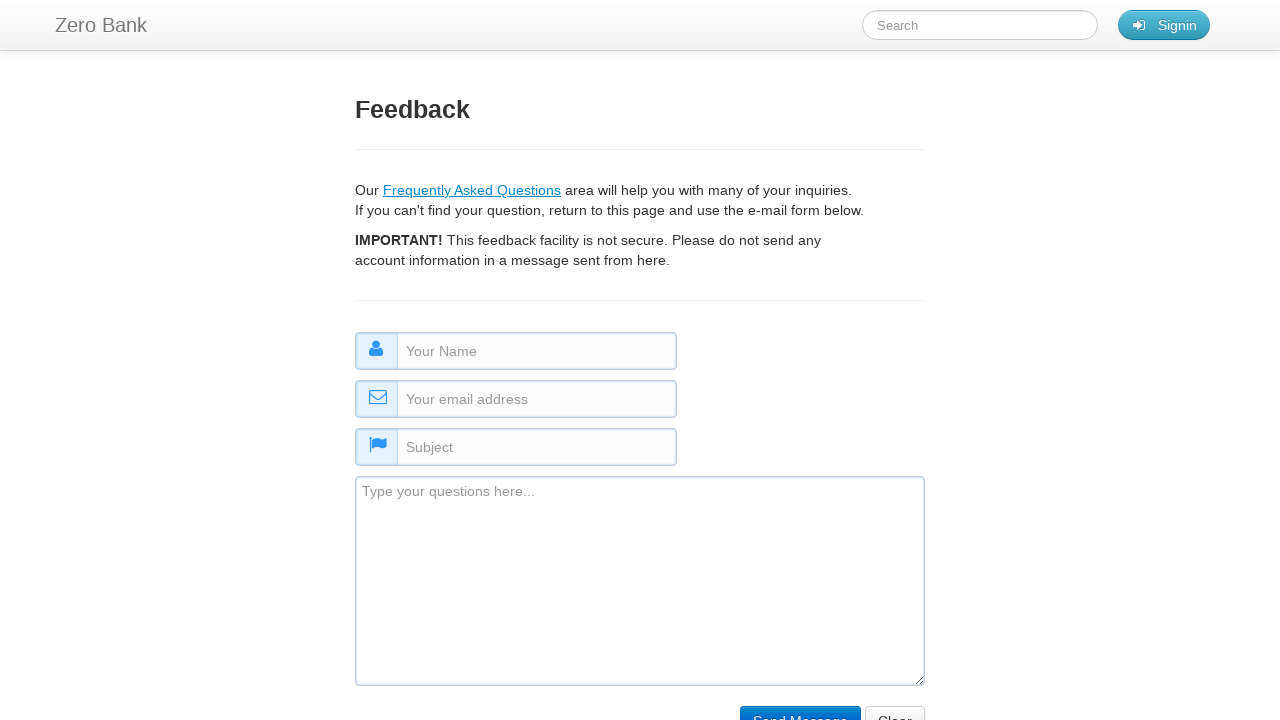

Filled name field with 'John Smith' on #name
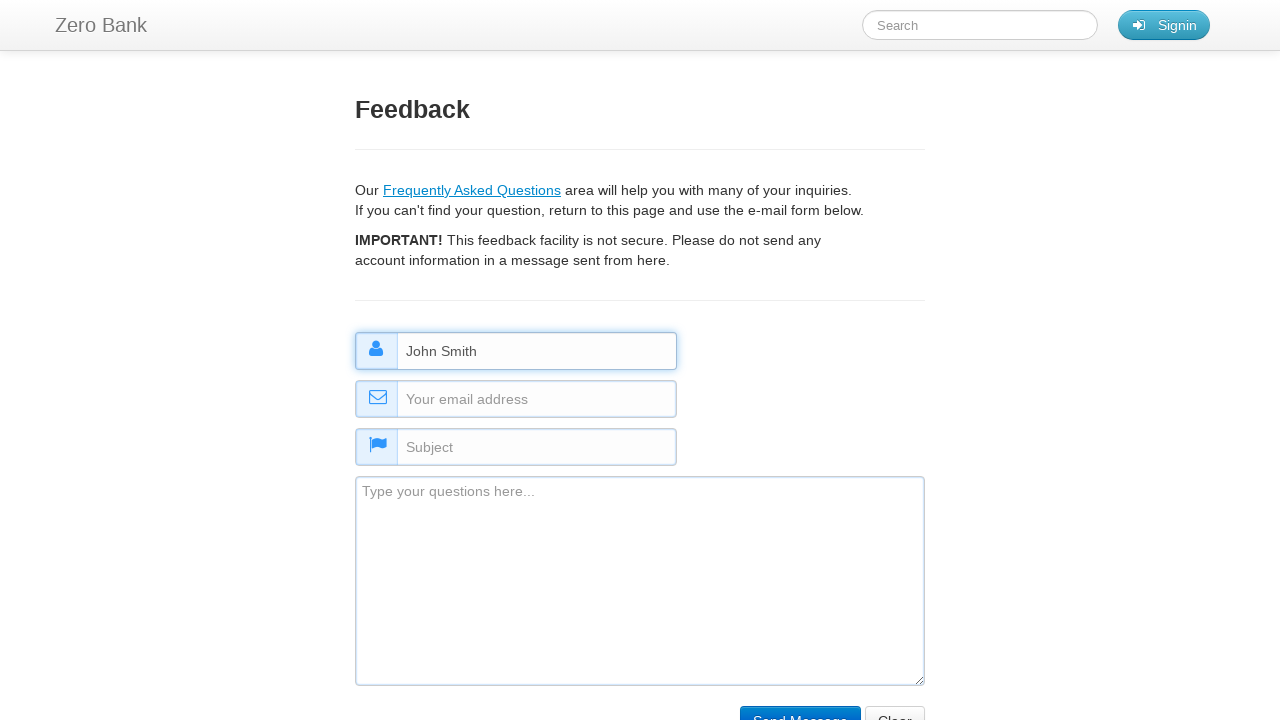

Filled email field with 'john.smith@testmail.com' on #email
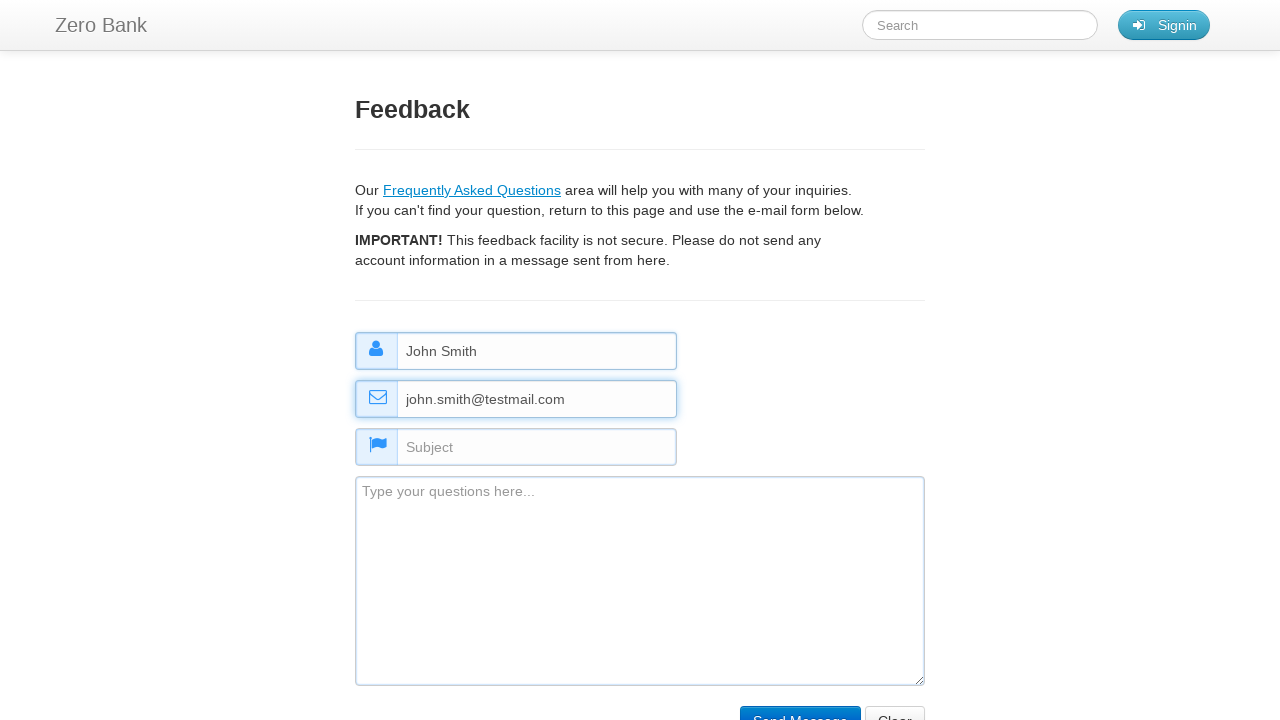

Filled subject field with 'Test inquiry about services' on #subject
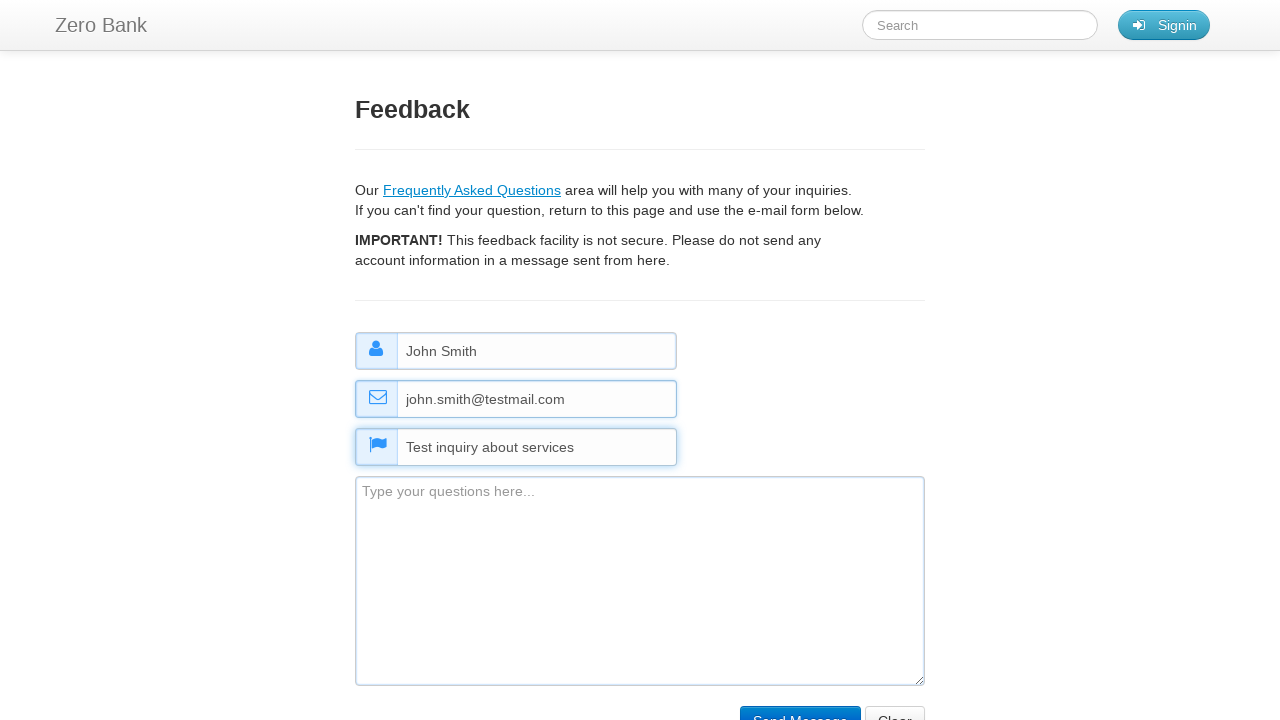

Filled comment field with test comment on #comment
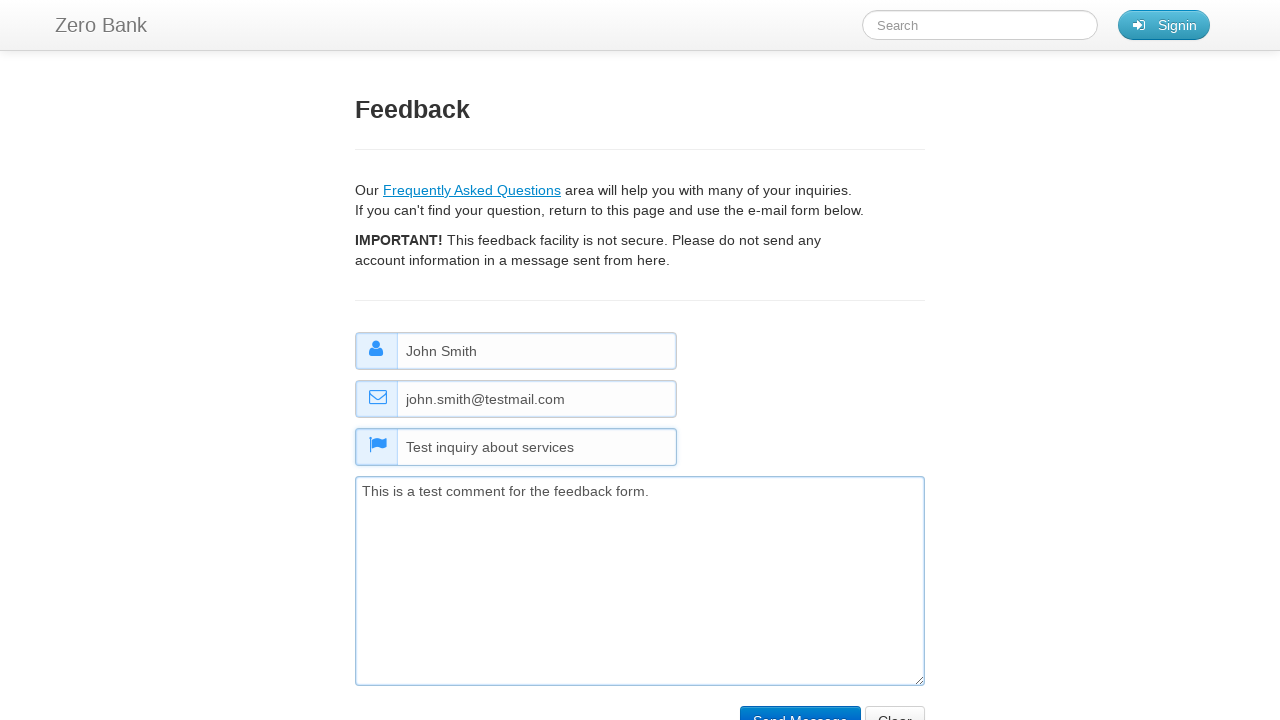

Clicked clear/reset button to reset form at (895, 705) on input[name="clear"]
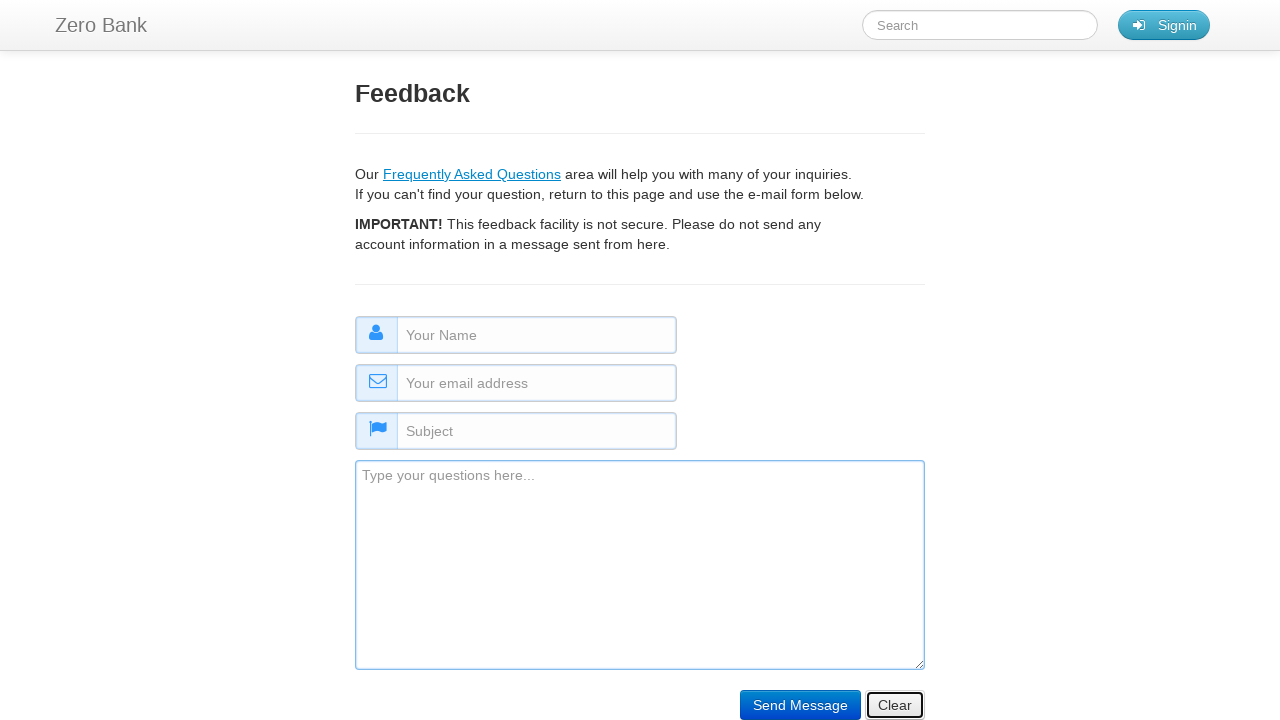

Verified name field is empty after reset
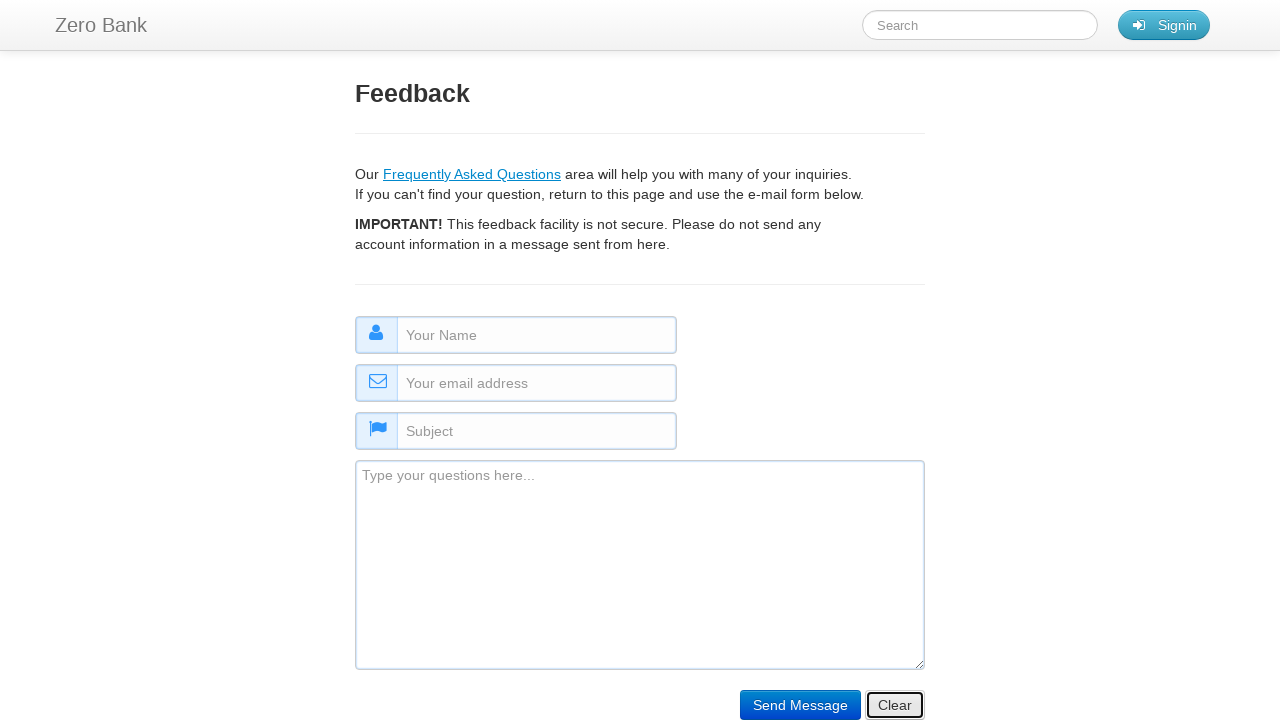

Verified email field is empty after reset
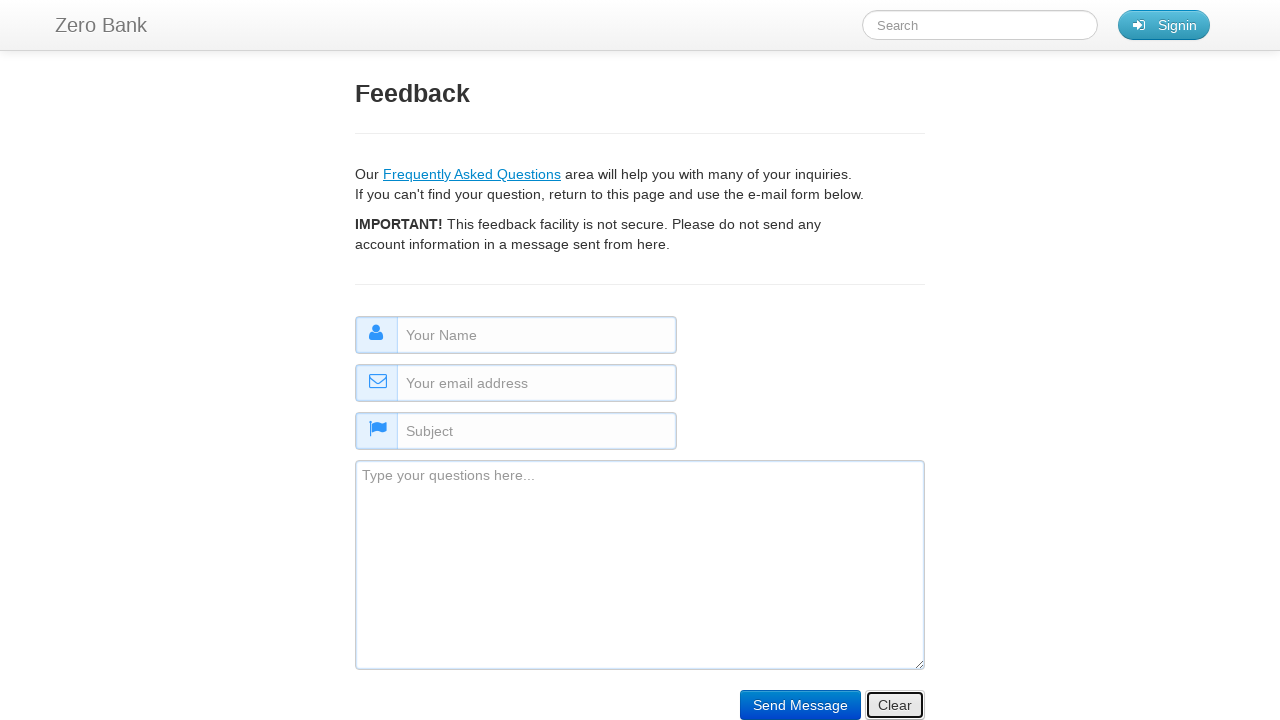

Verified subject field is empty after reset
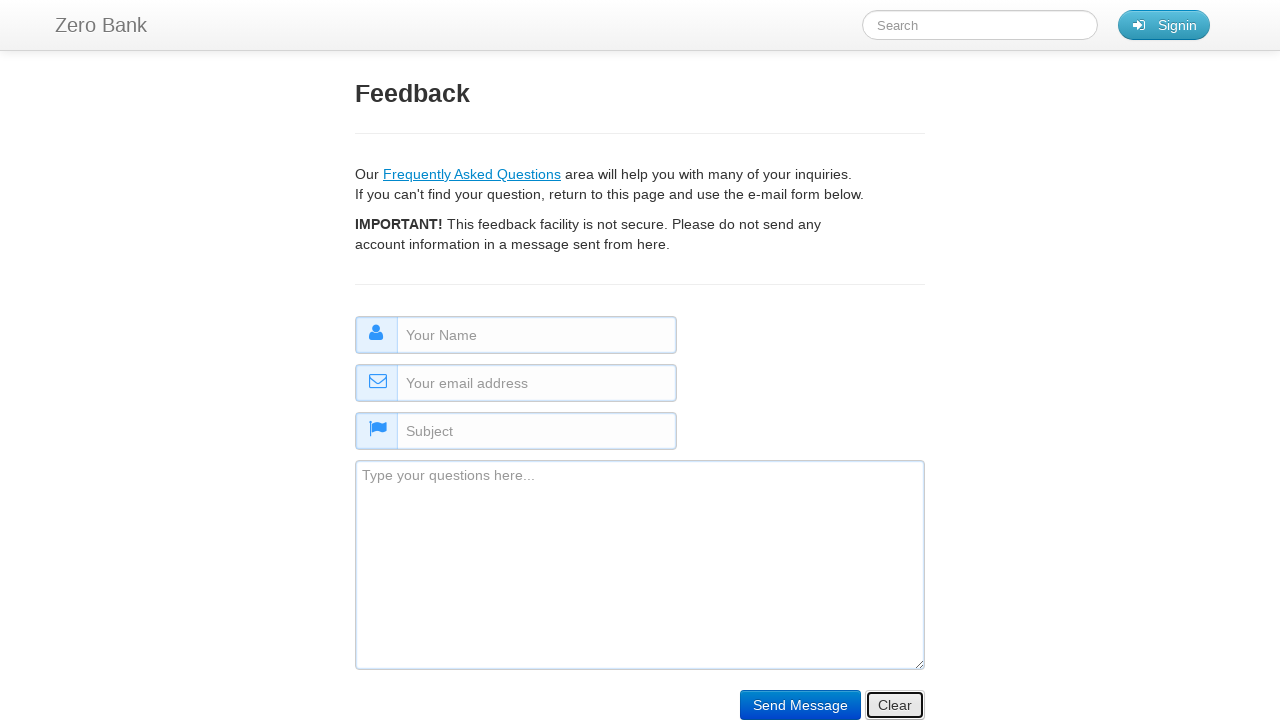

Verified comment field is empty after reset
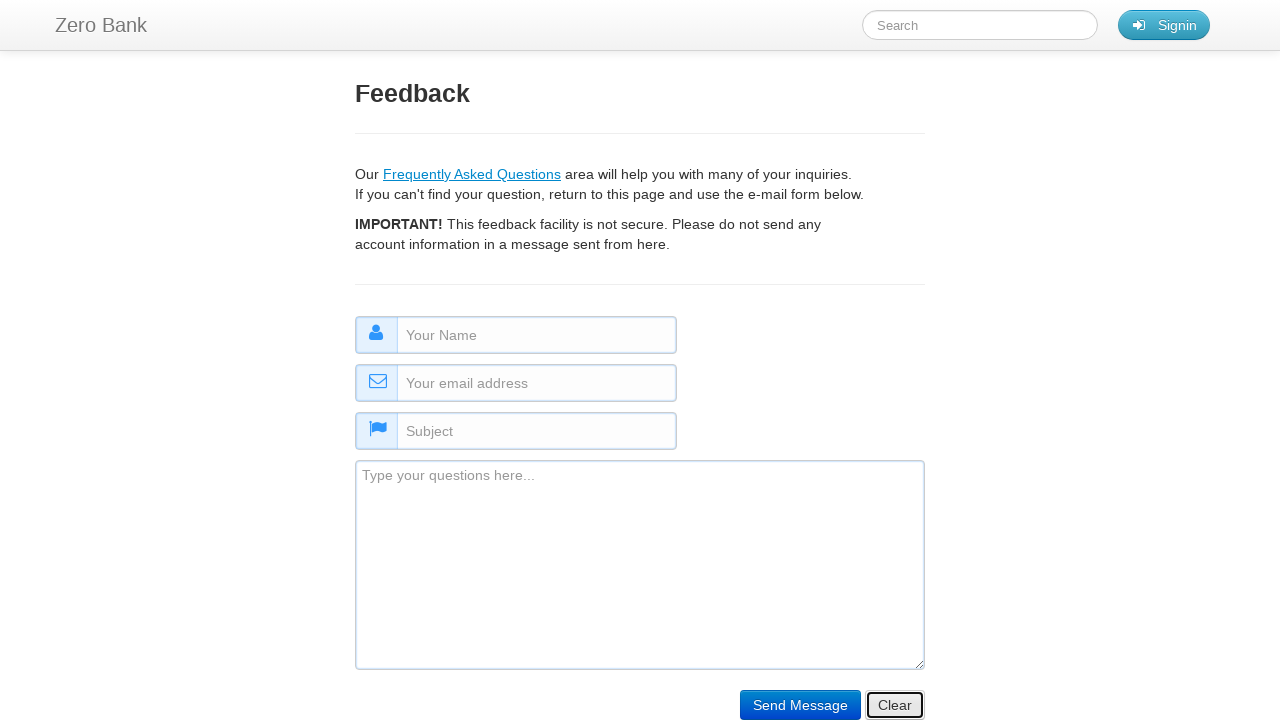

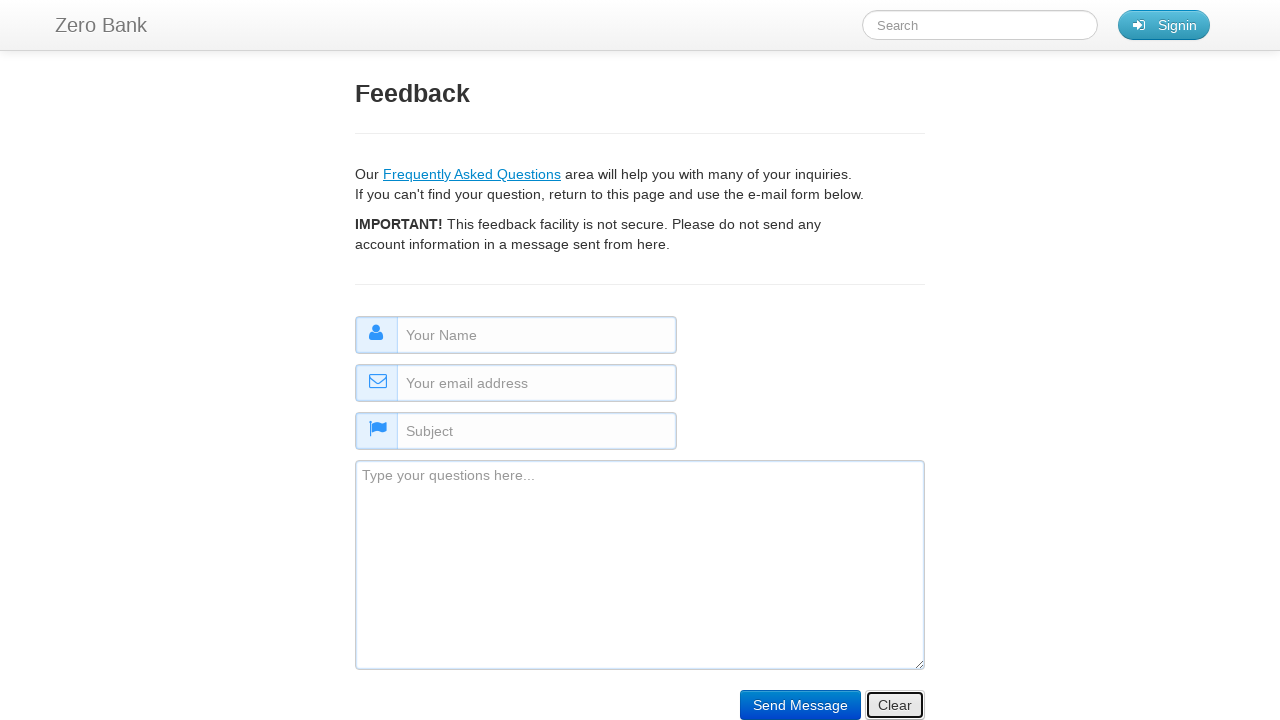